Tests registration form validation when password is less than 6 characters

Starting URL: https://alada.vn/tai-khoan/dang-ky.html

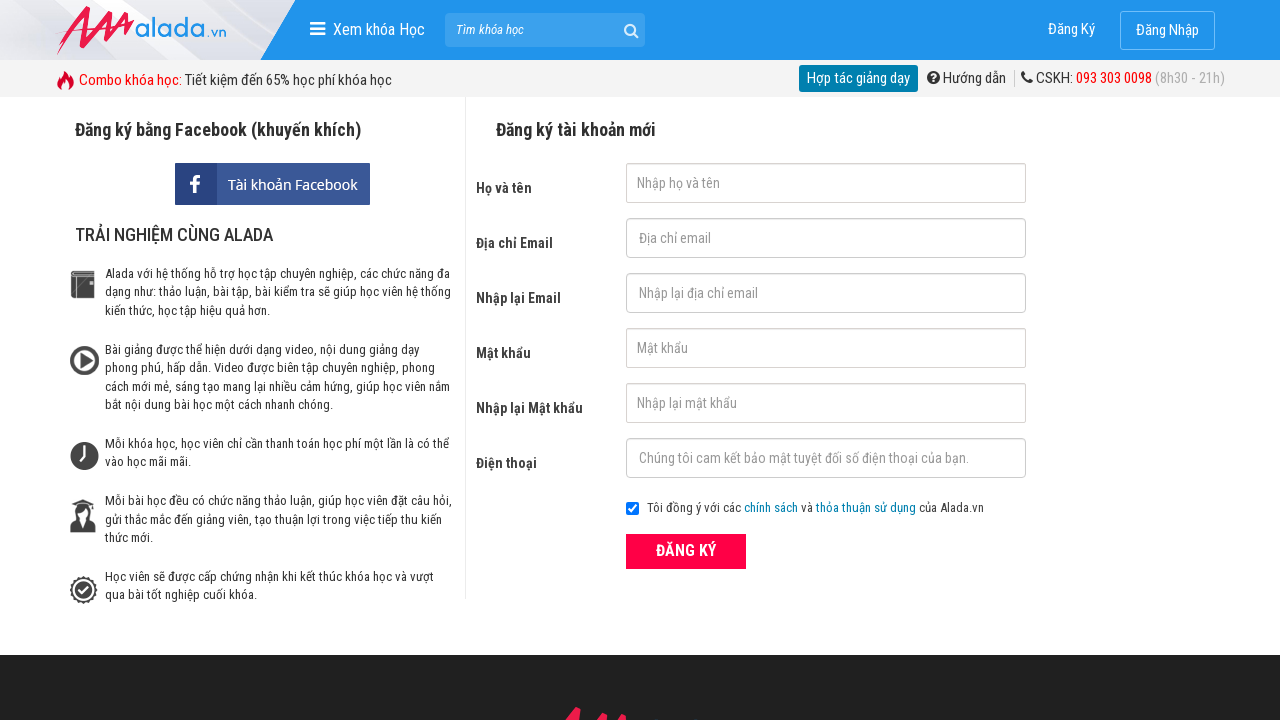

Filled first name field with 'hang ho' on #txtFirstname
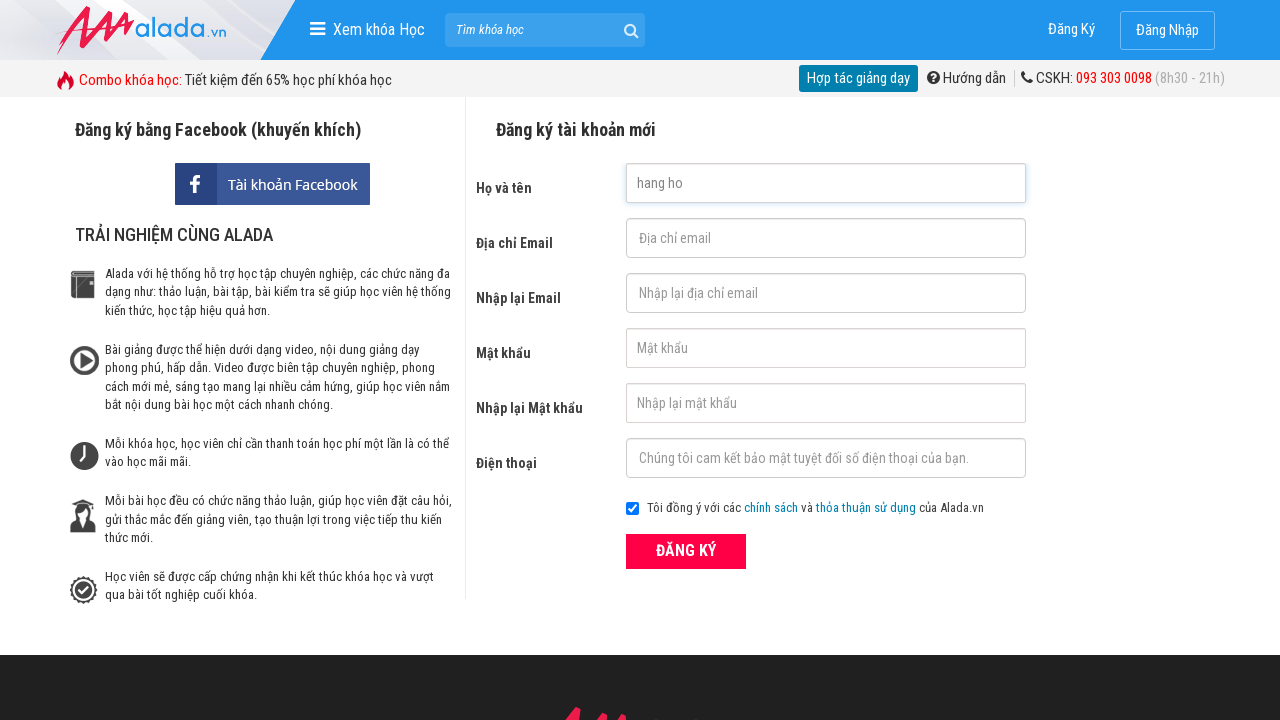

Filled email field with 'hangho@gmail.com' on #txtEmail
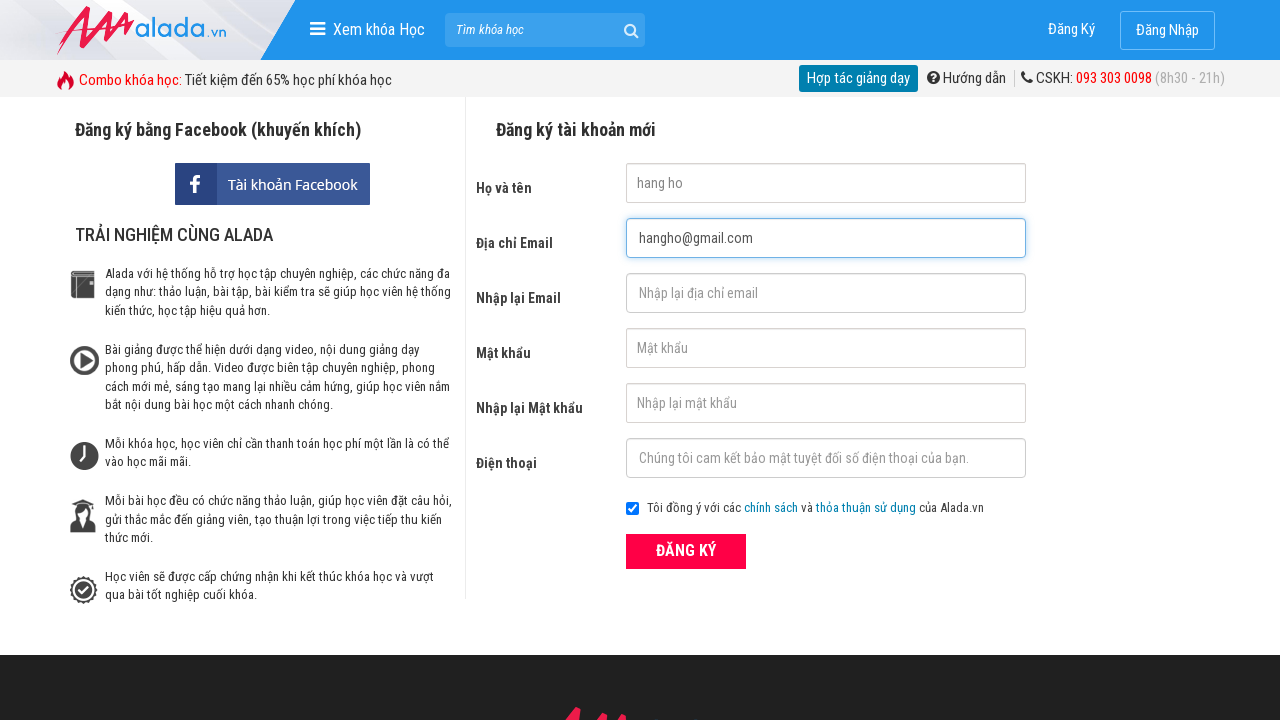

Filled confirm email field with 'hangho@gmail.com' on #txtCEmail
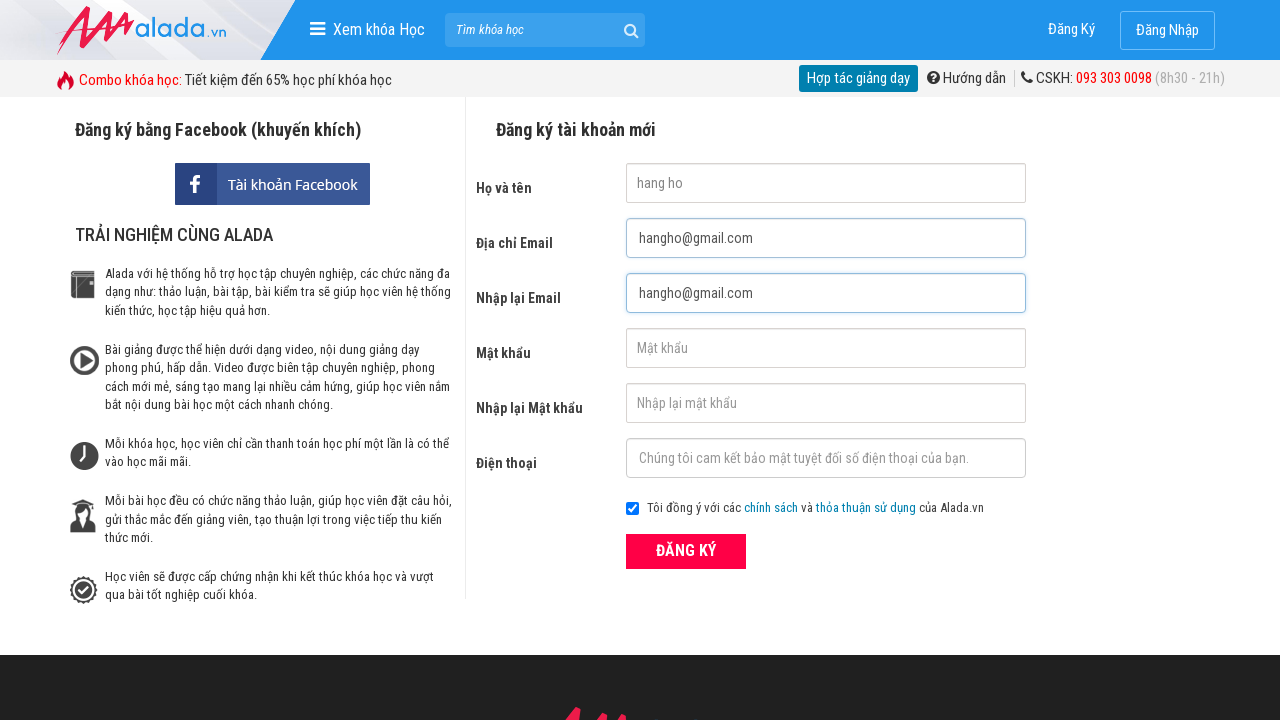

Filled password field with '11111' (5 characters - less than 6) on #txtPassword
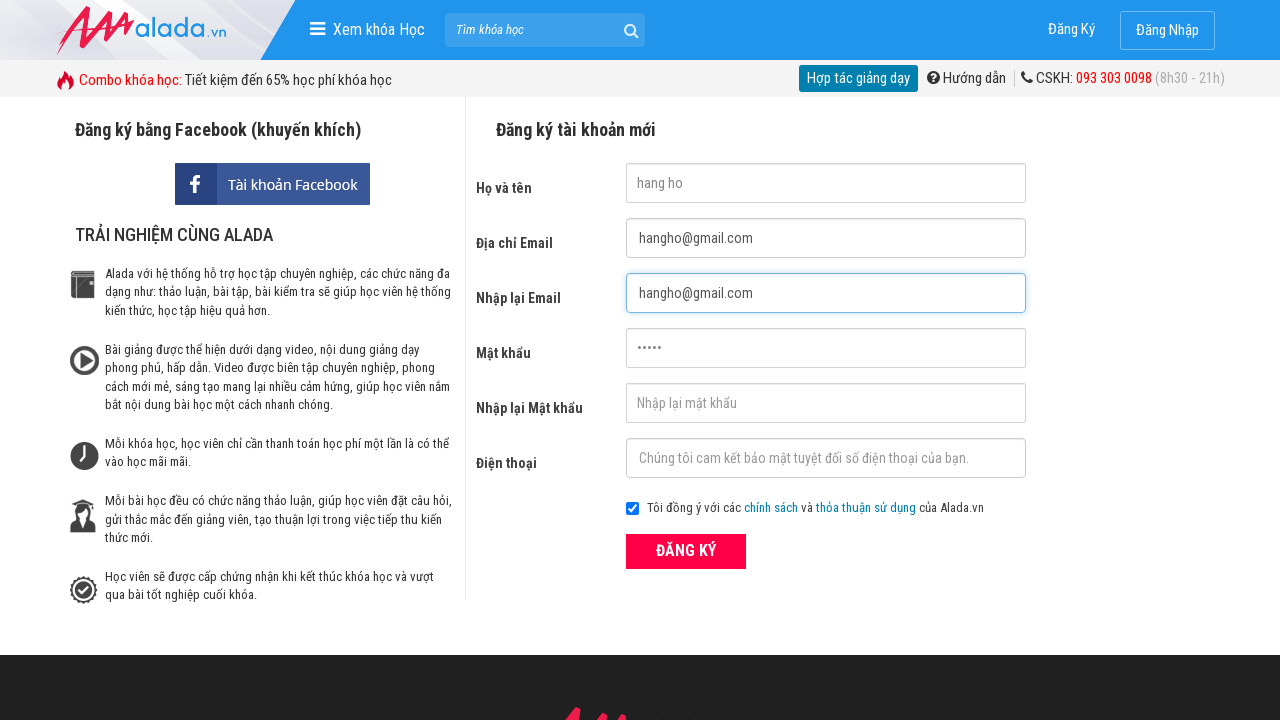

Filled confirm password field with '11111' on #txtCPassword
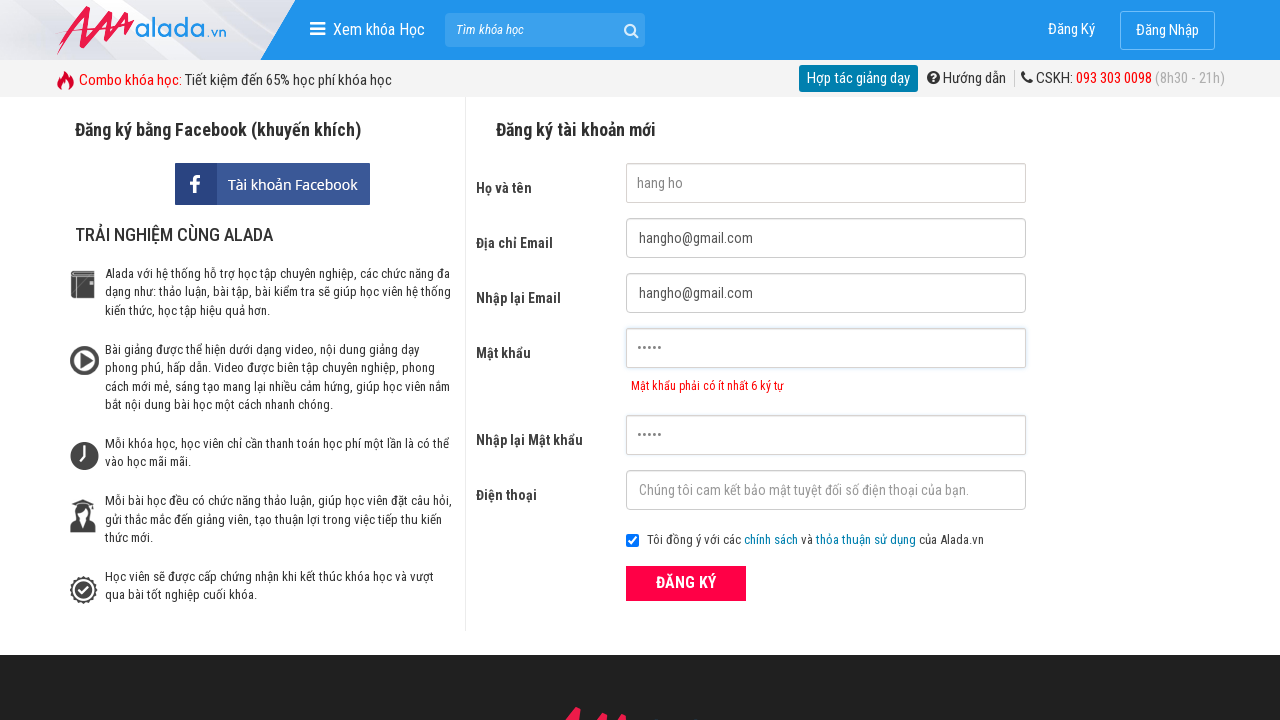

Filled phone field with '0917432543' on #txtPhone
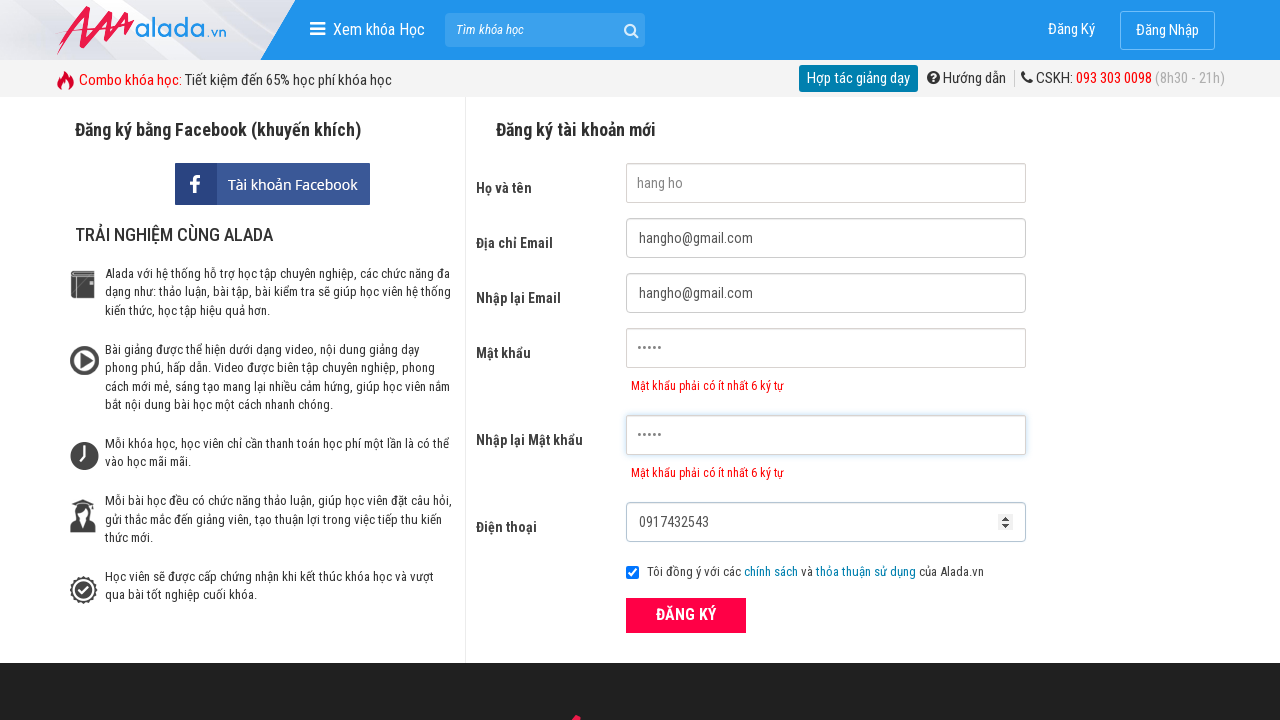

Clicked ĐĂNG KÝ (Register) button at (686, 615) on xpath=//form[@id='frmLogin']//button[text()='ĐĂNG KÝ']
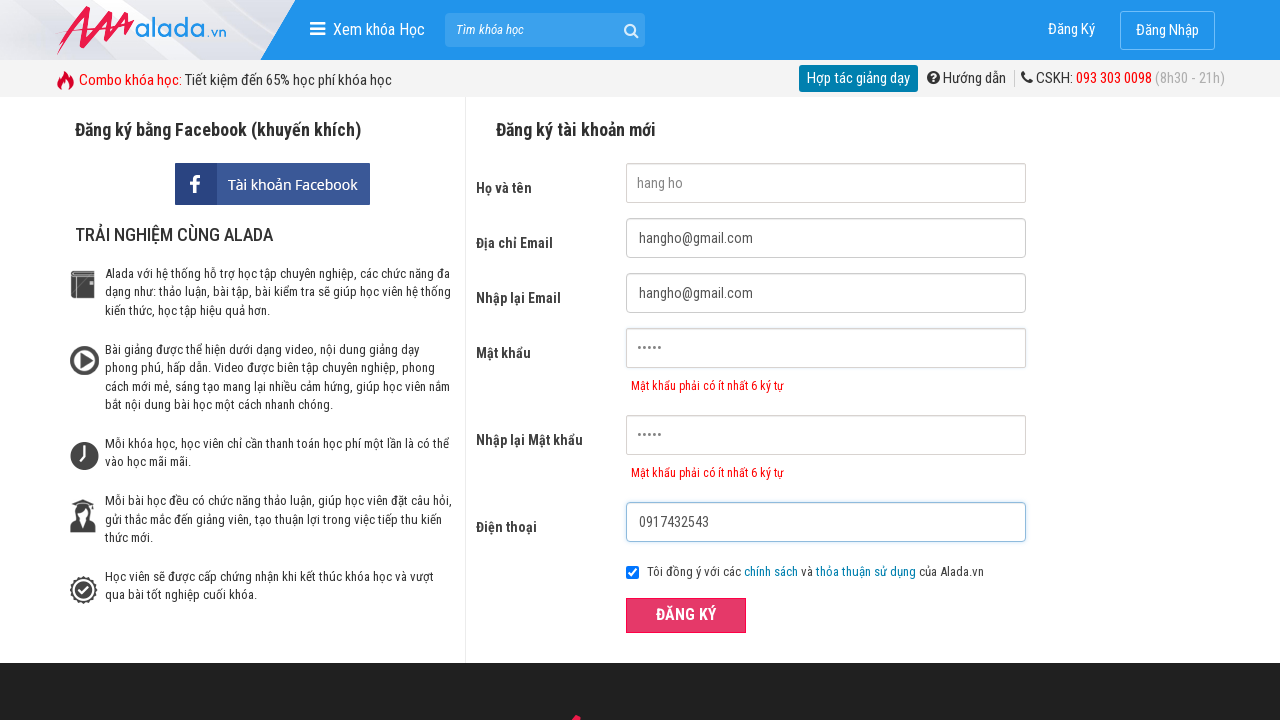

Password error message appeared
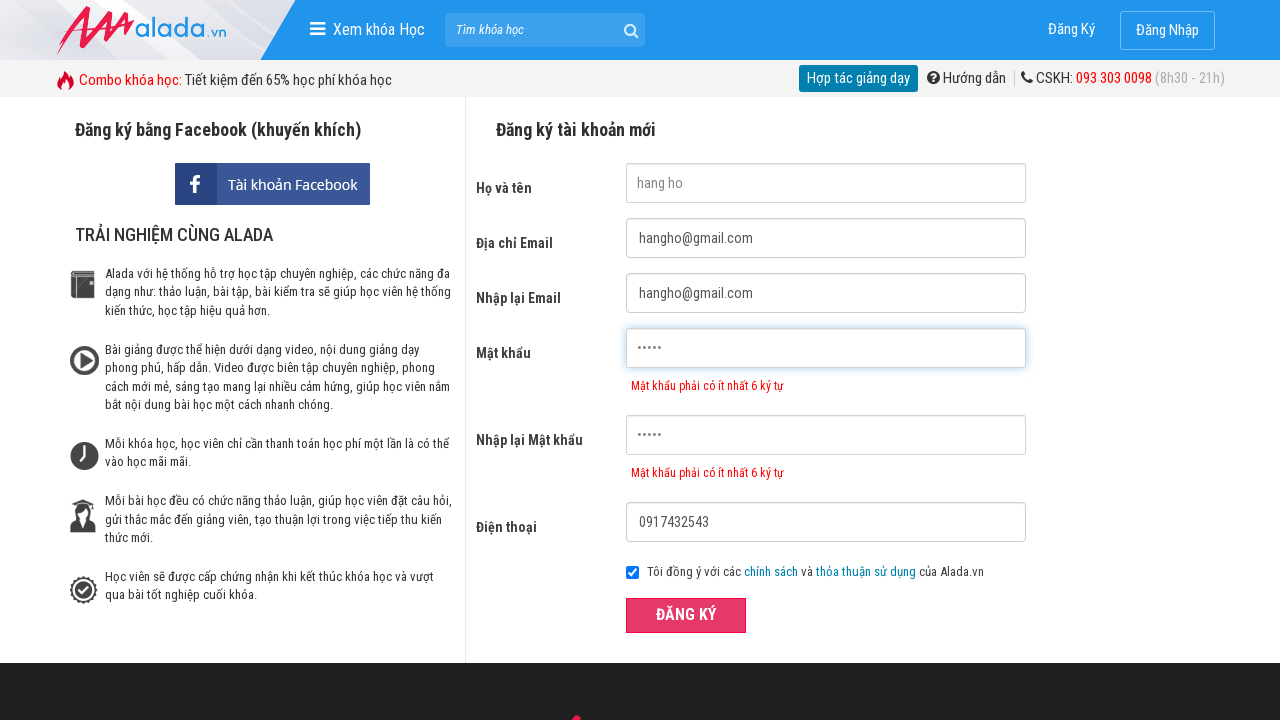

Verified password error message: 'Mật khẩu phải có ít nhất 6 ký tự'
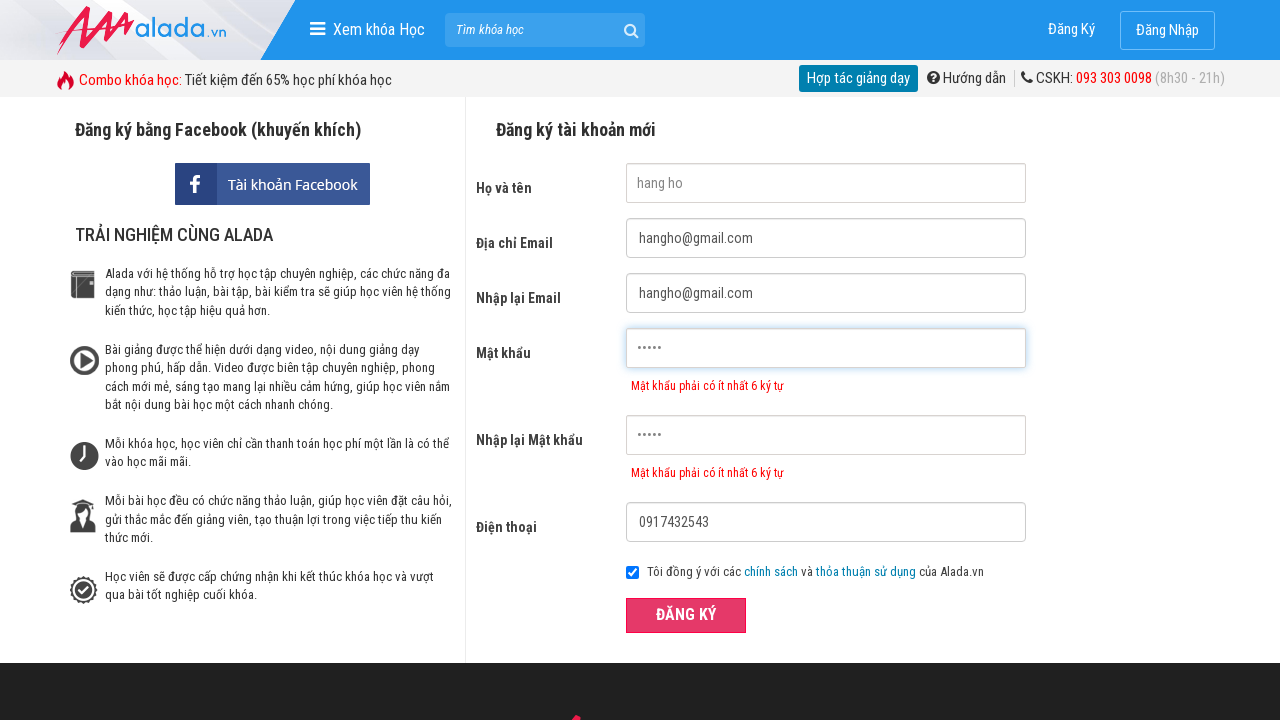

Verified confirm password error message: 'Mật khẩu phải có ít nhất 6 ký tự'
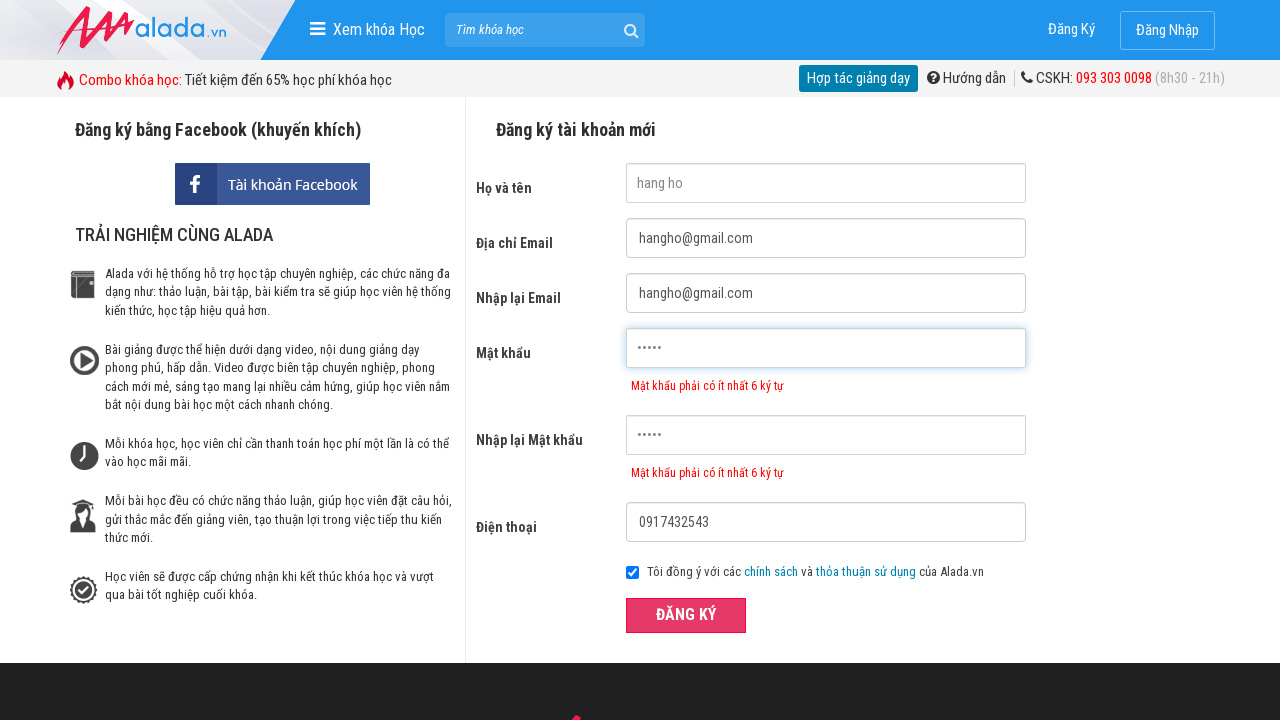

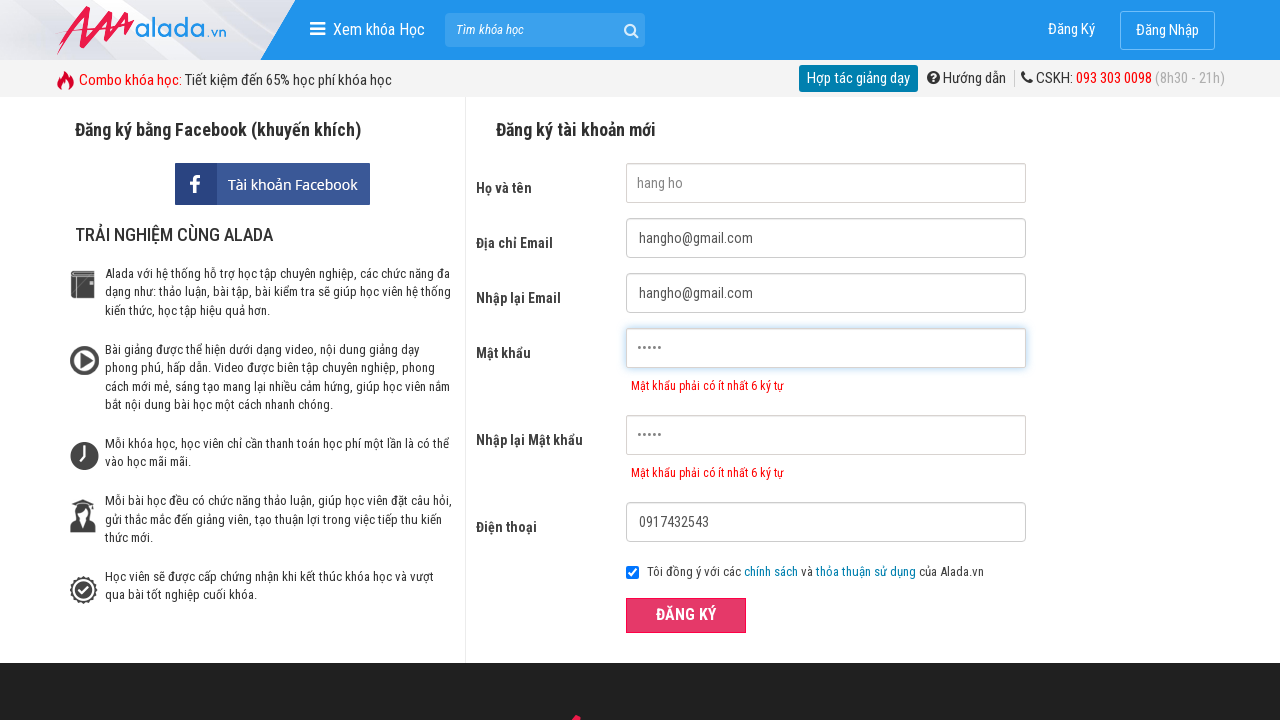